Tests dropdown selection by iterating through option elements, clicking on "Option 1", and verifying it was selected correctly.

Starting URL: http://the-internet.herokuapp.com/dropdown

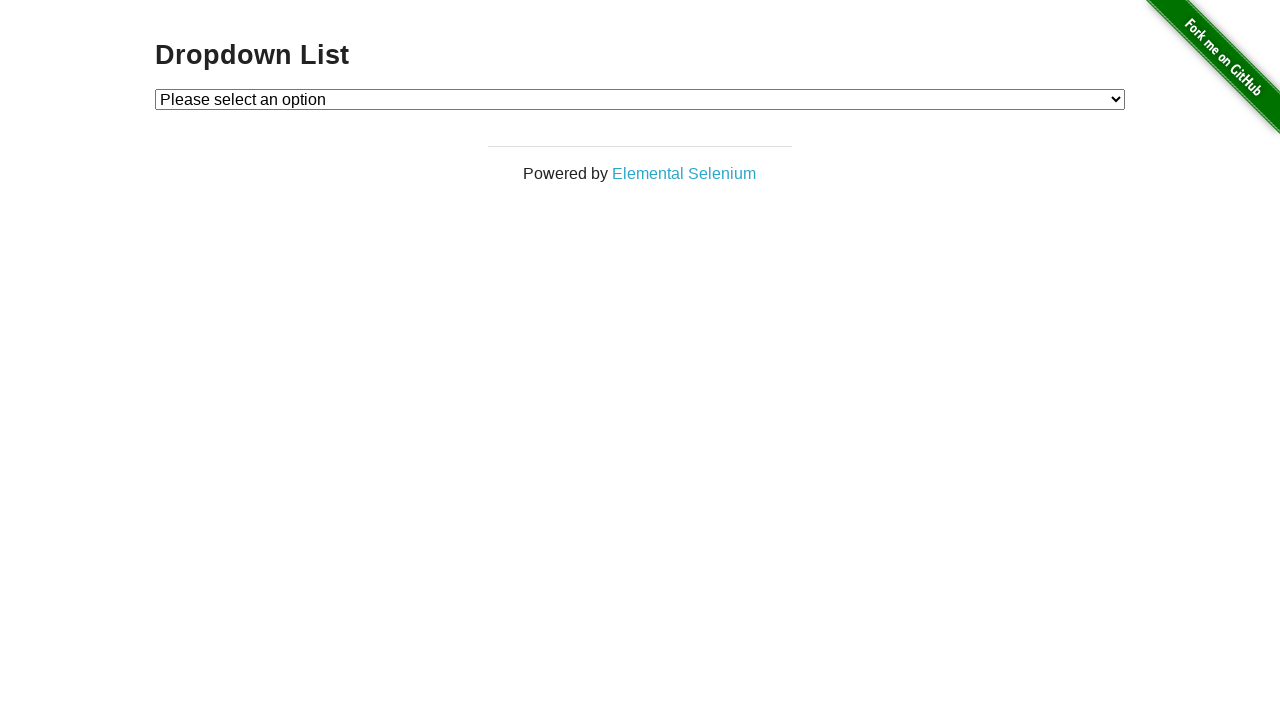

Located the dropdown element
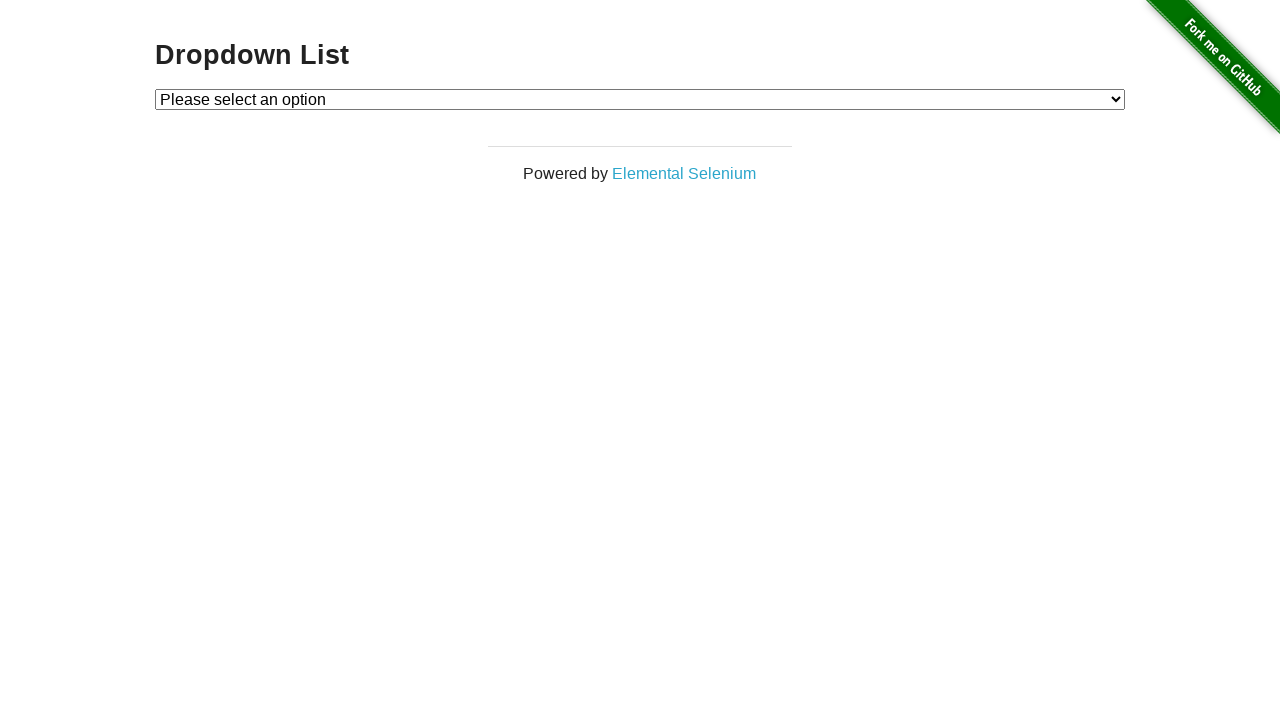

Selected 'Option 1' from the dropdown menu on #dropdown
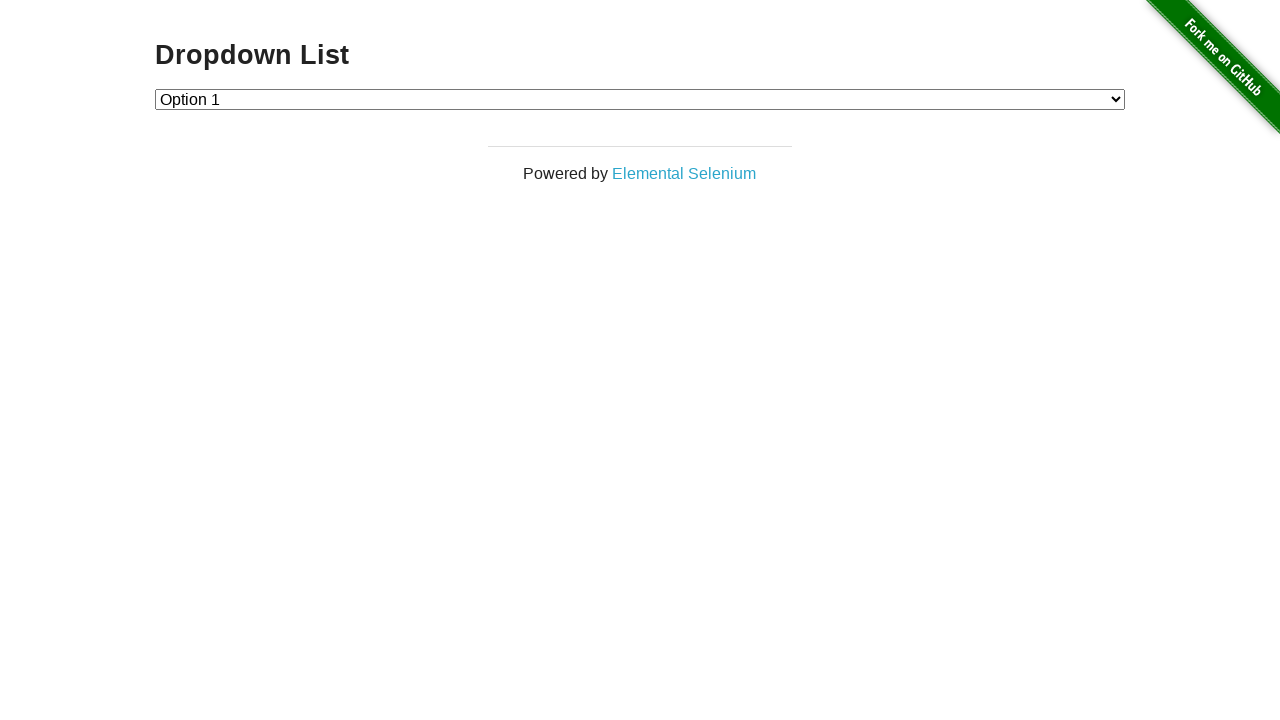

Retrieved the selected dropdown value
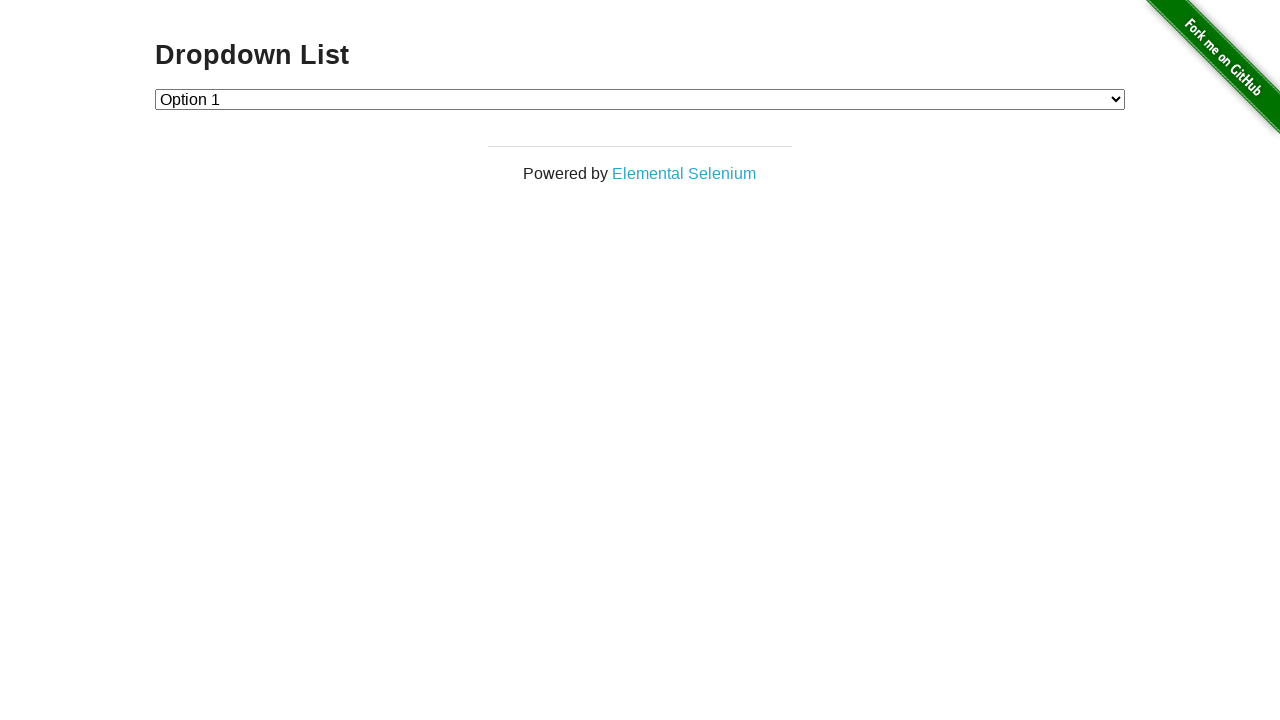

Verified that Option 1 (value '1') was correctly selected
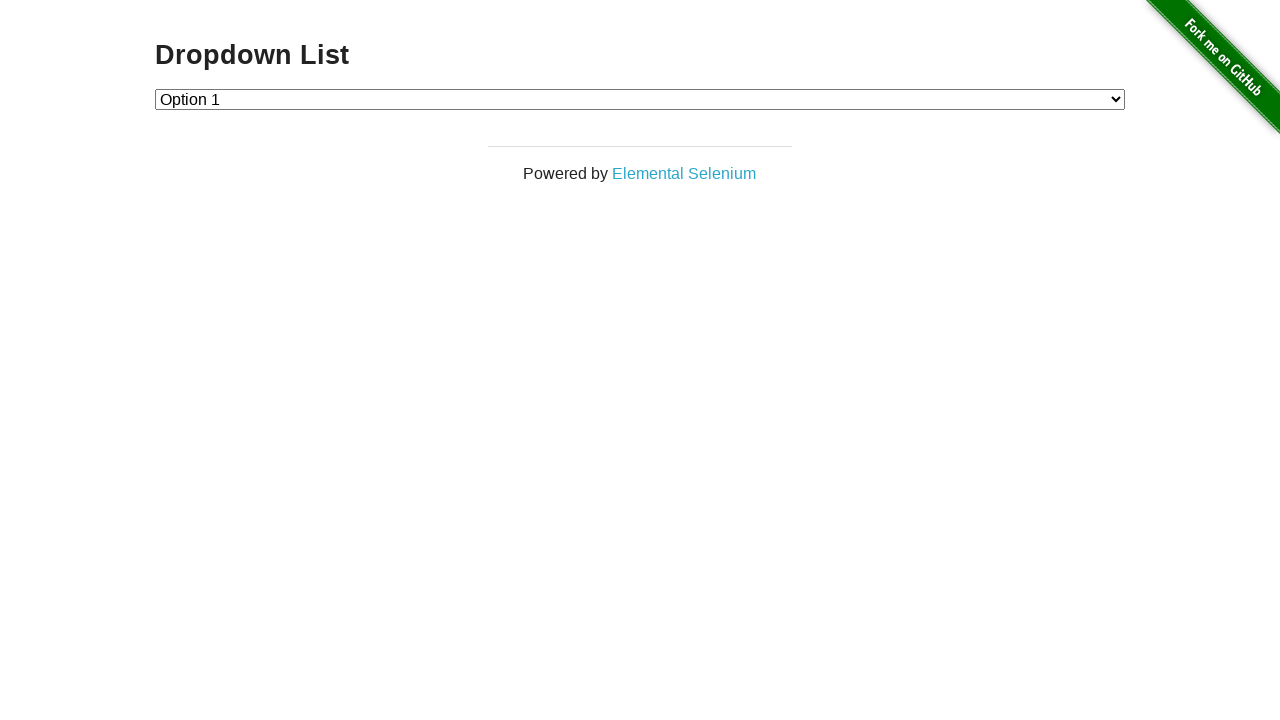

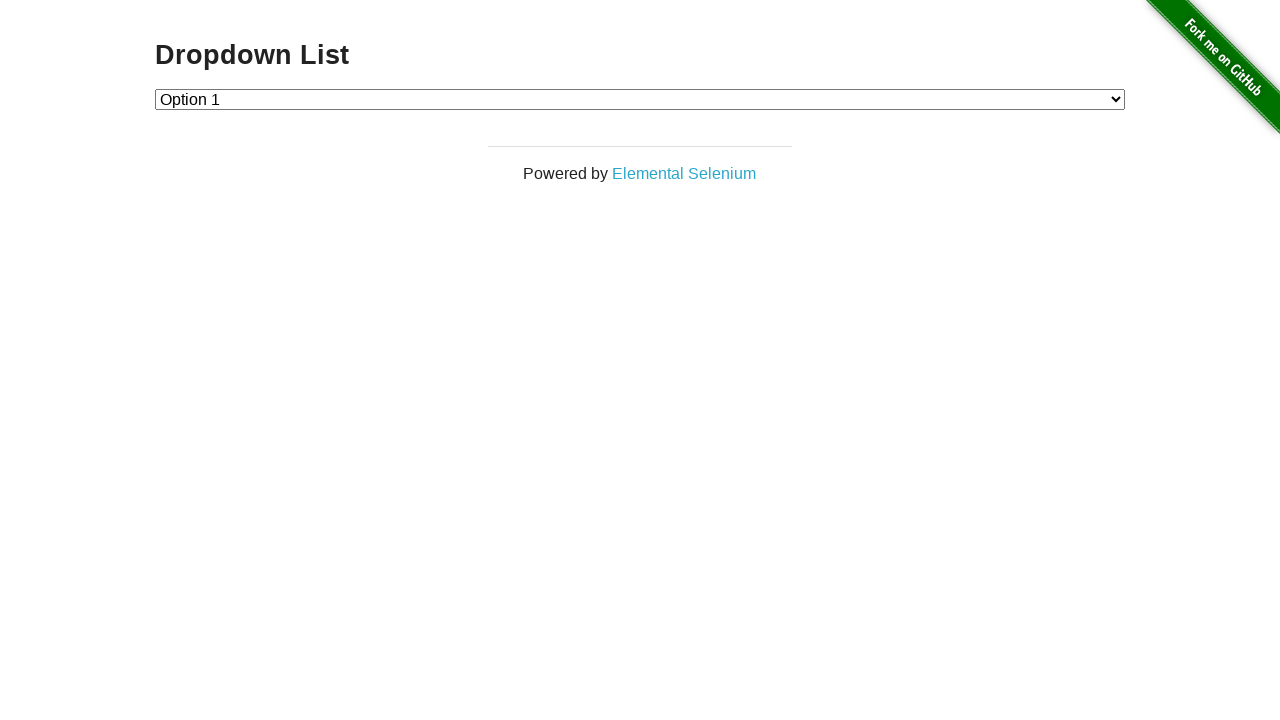